Tests checkbox functionality by checking if checkboxes are selected and clicking them if they are not already selected

Starting URL: https://the-internet.herokuapp.com/checkboxes

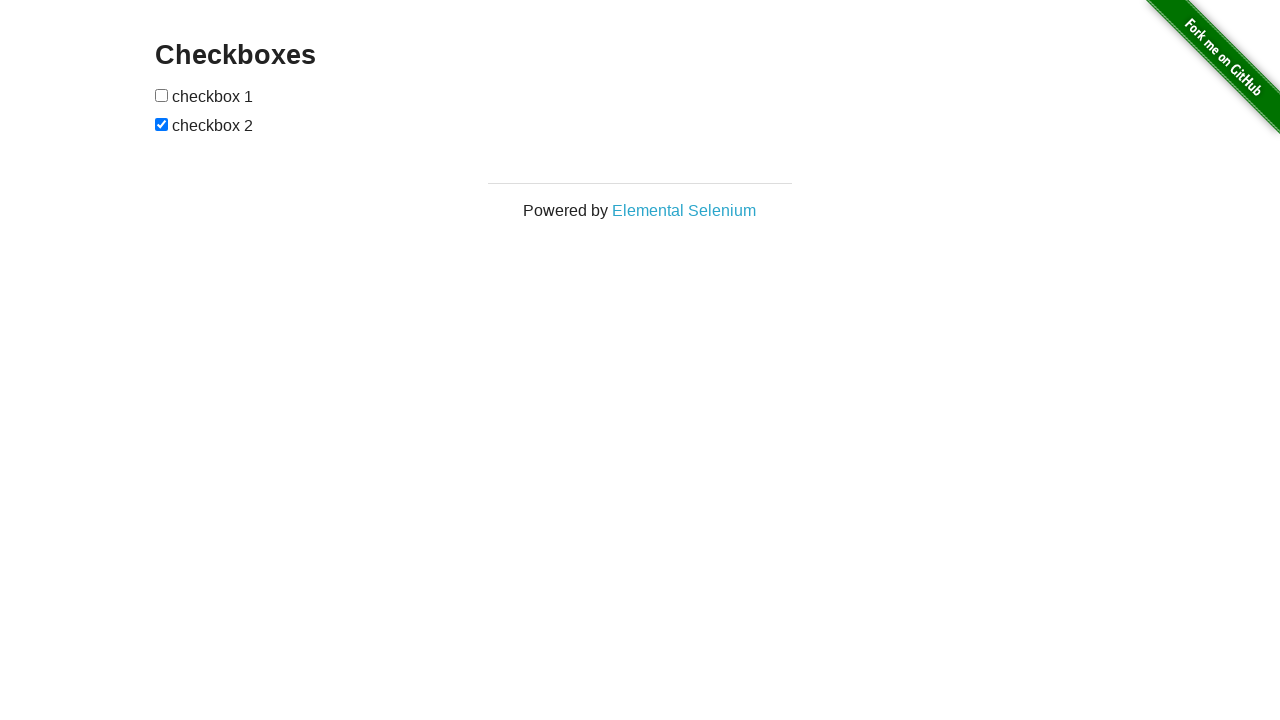

Located first checkbox element
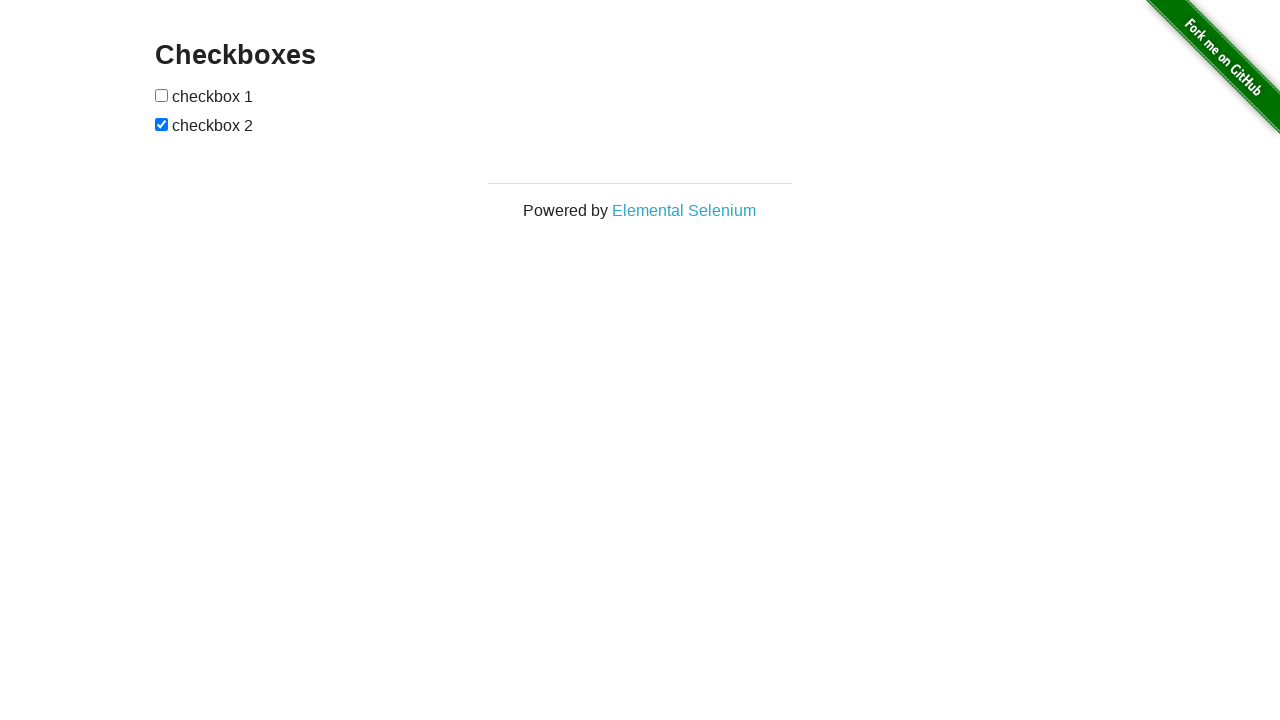

Checked if first checkbox is selected
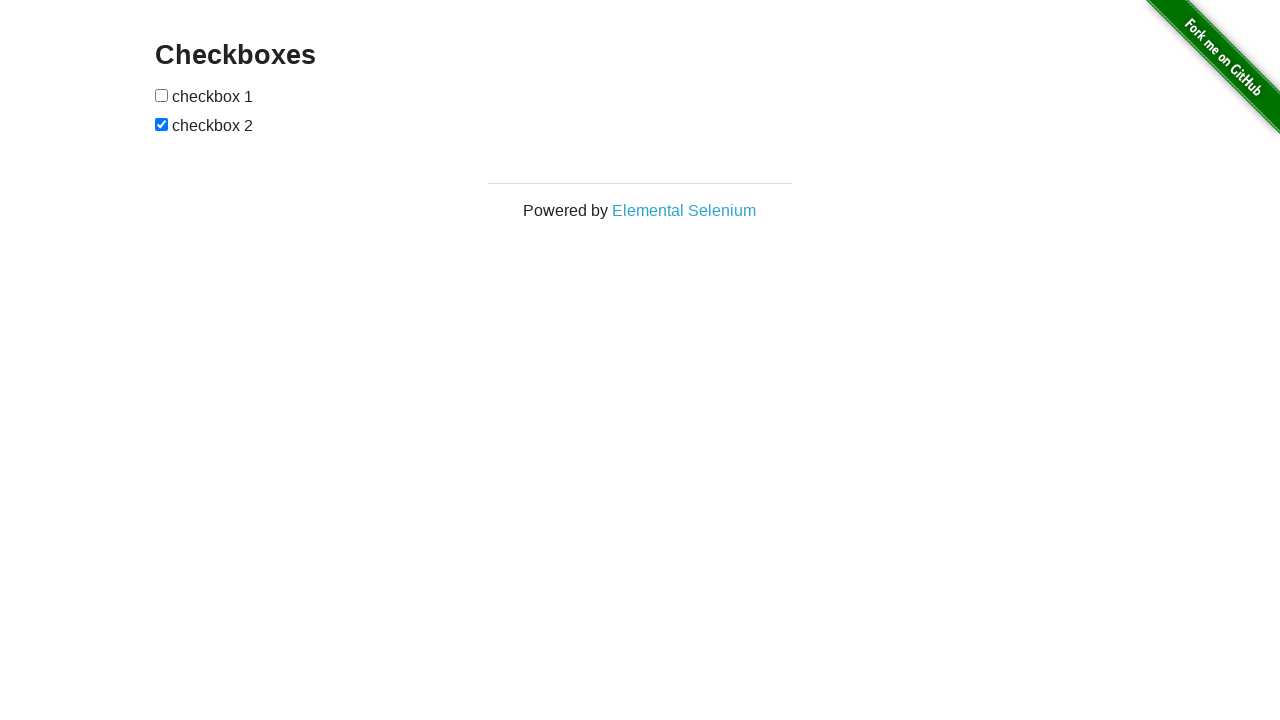

Clicked first checkbox to select it at (162, 95) on (//input[@type='checkbox'])[1]
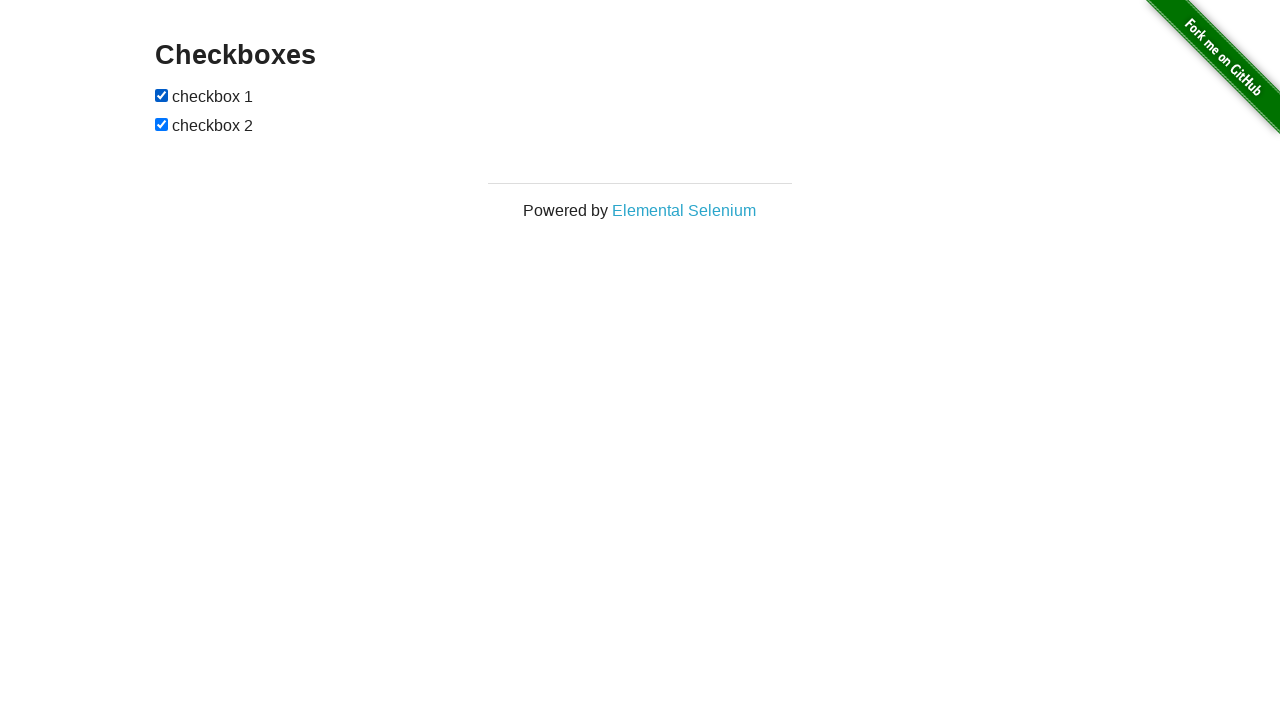

Located second checkbox element
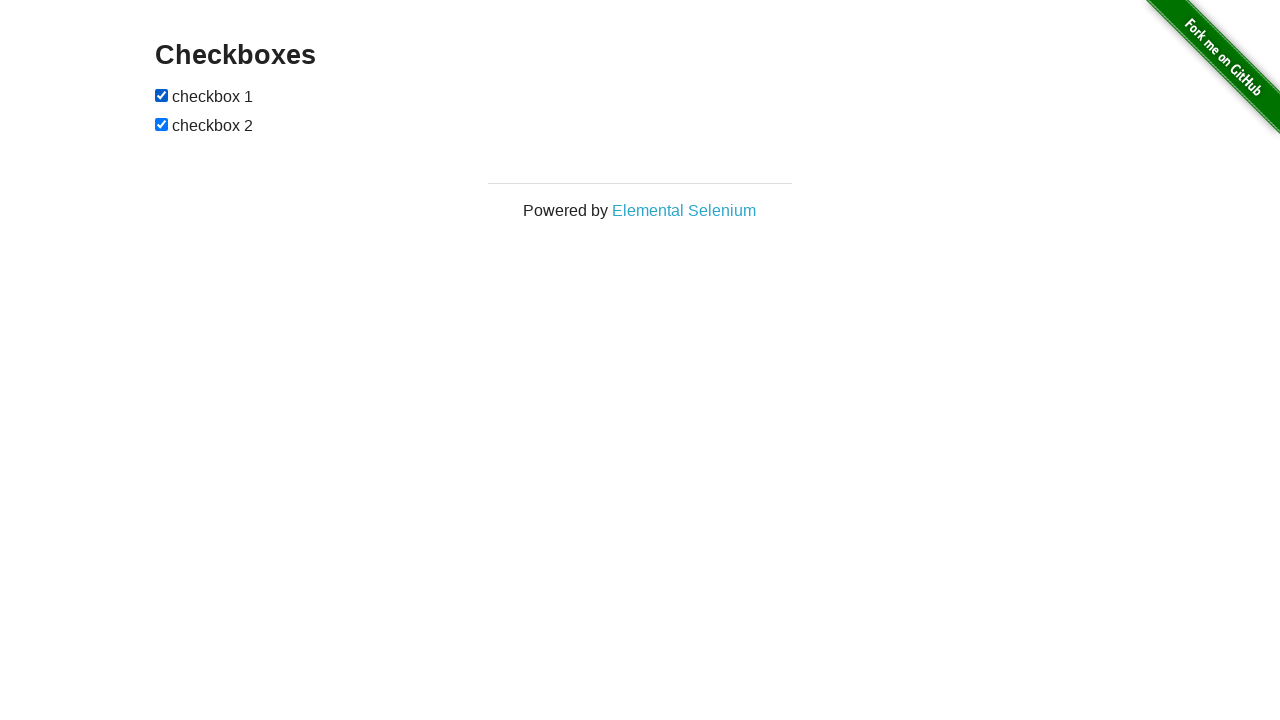

Second checkbox is already selected
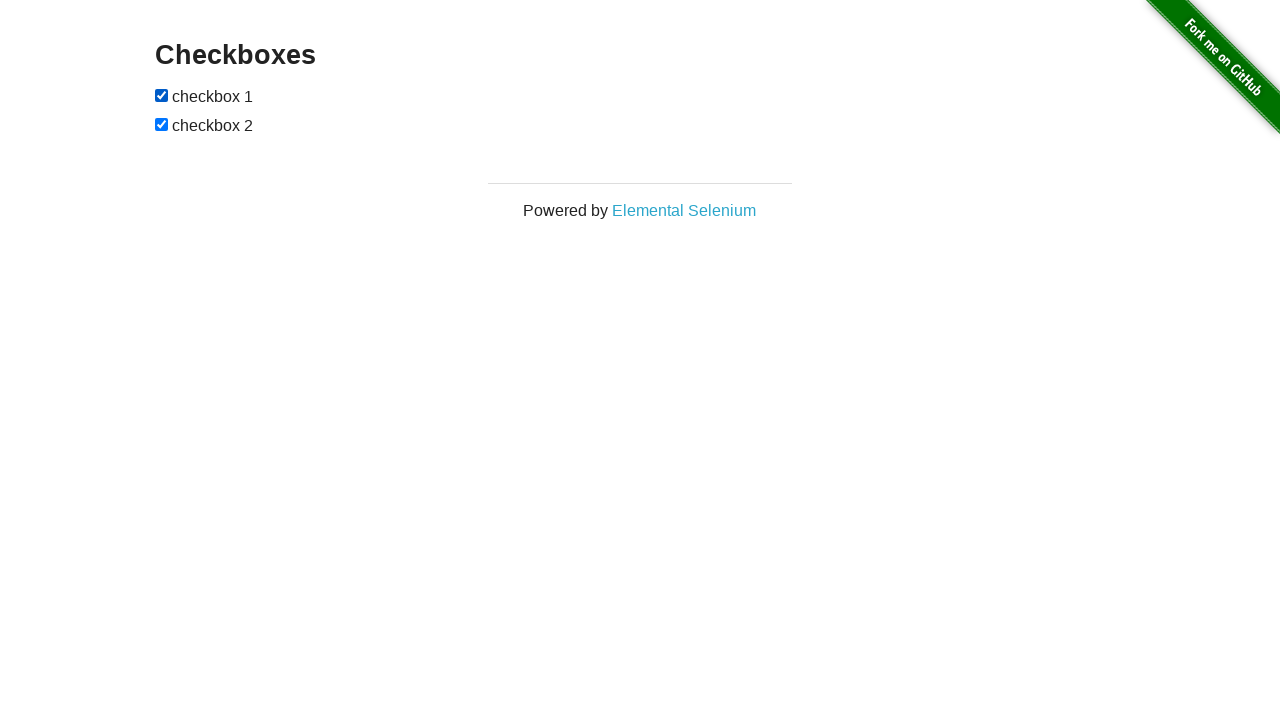

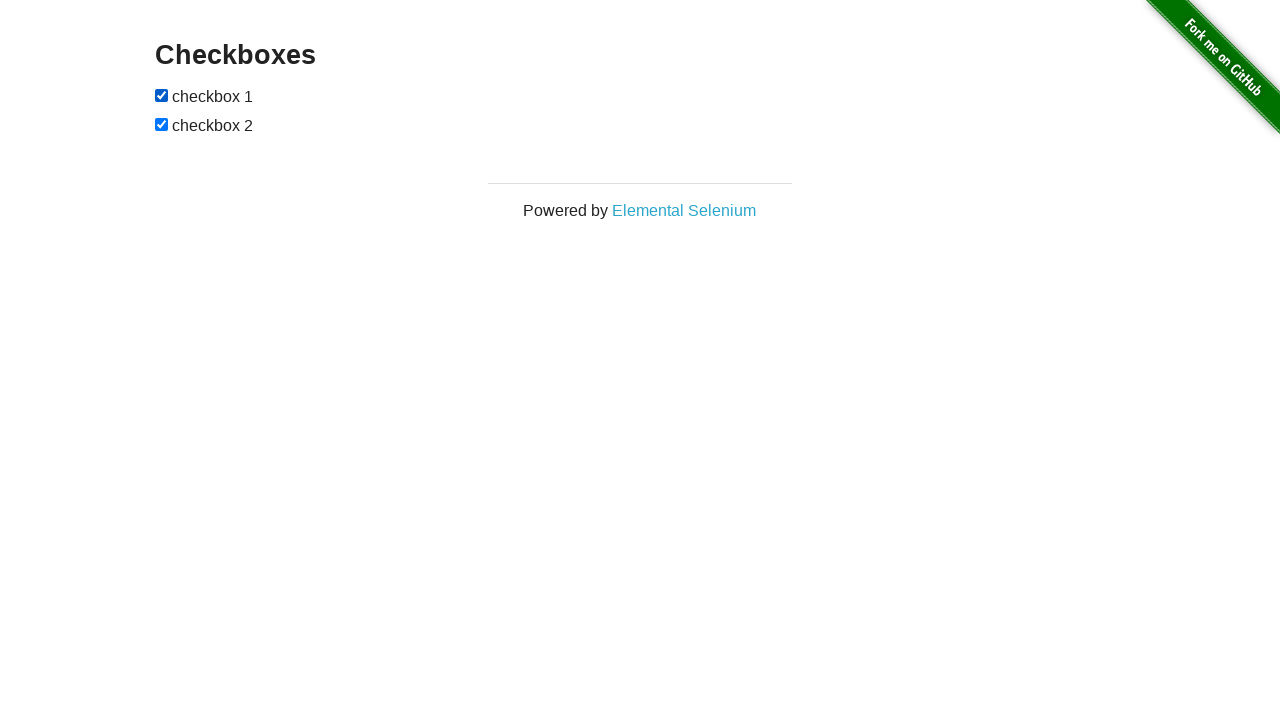